Tests button interactions on LeafGround test site by clicking a button and verifying navigation, then checking button position, color, and dimensions of various buttons.

Starting URL: https://www.leafground.com/button.xhtml

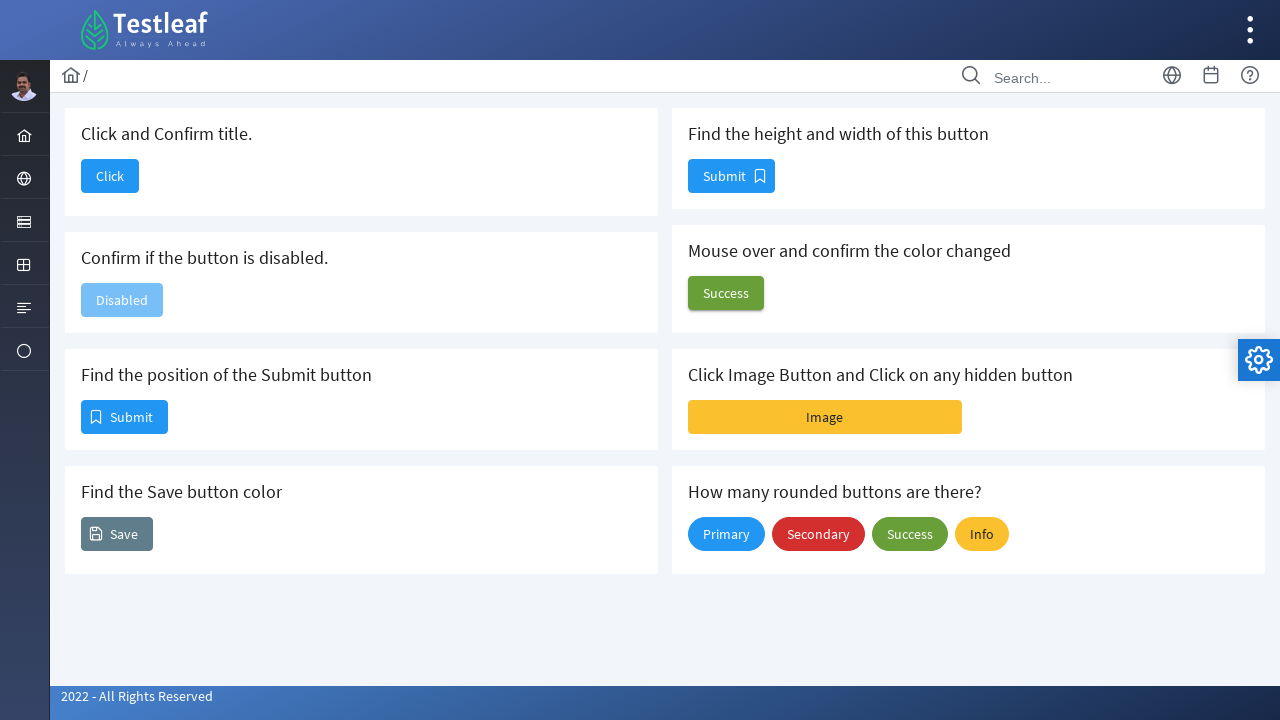

Clicked the first button to navigate at (110, 176) on button#j_idt88\:j_idt90
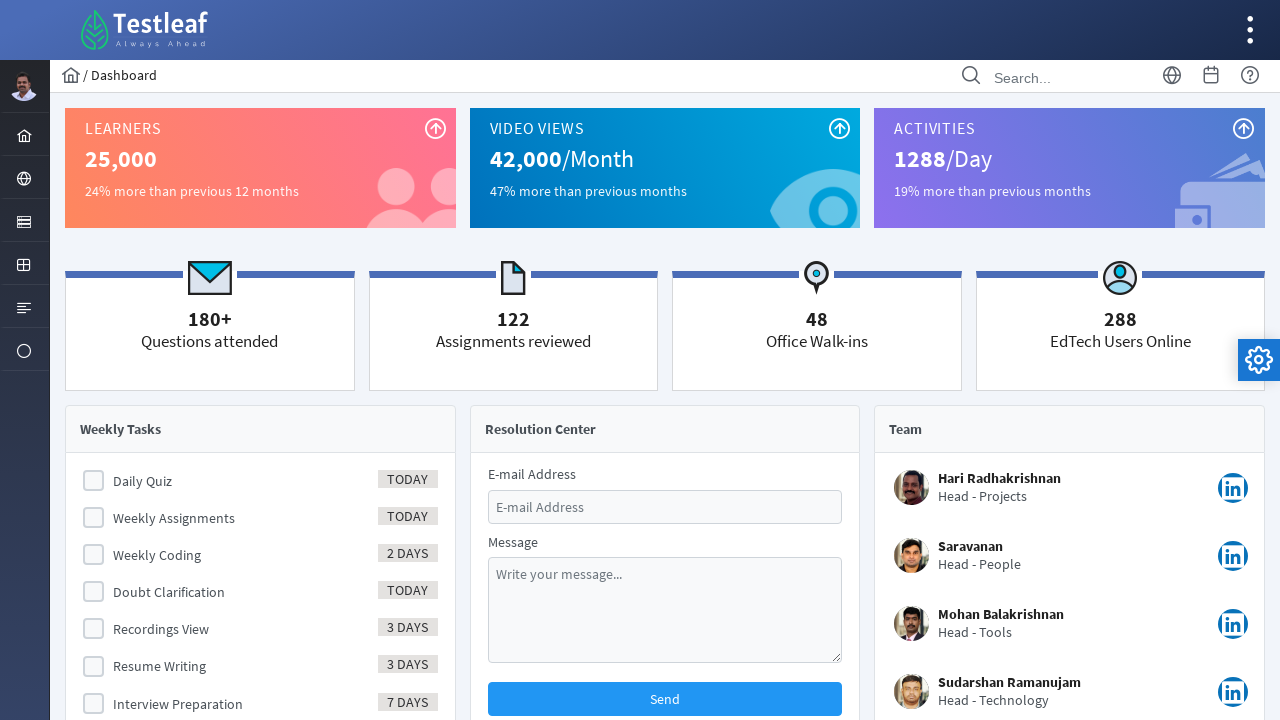

Page loaded after button click (domcontentloaded)
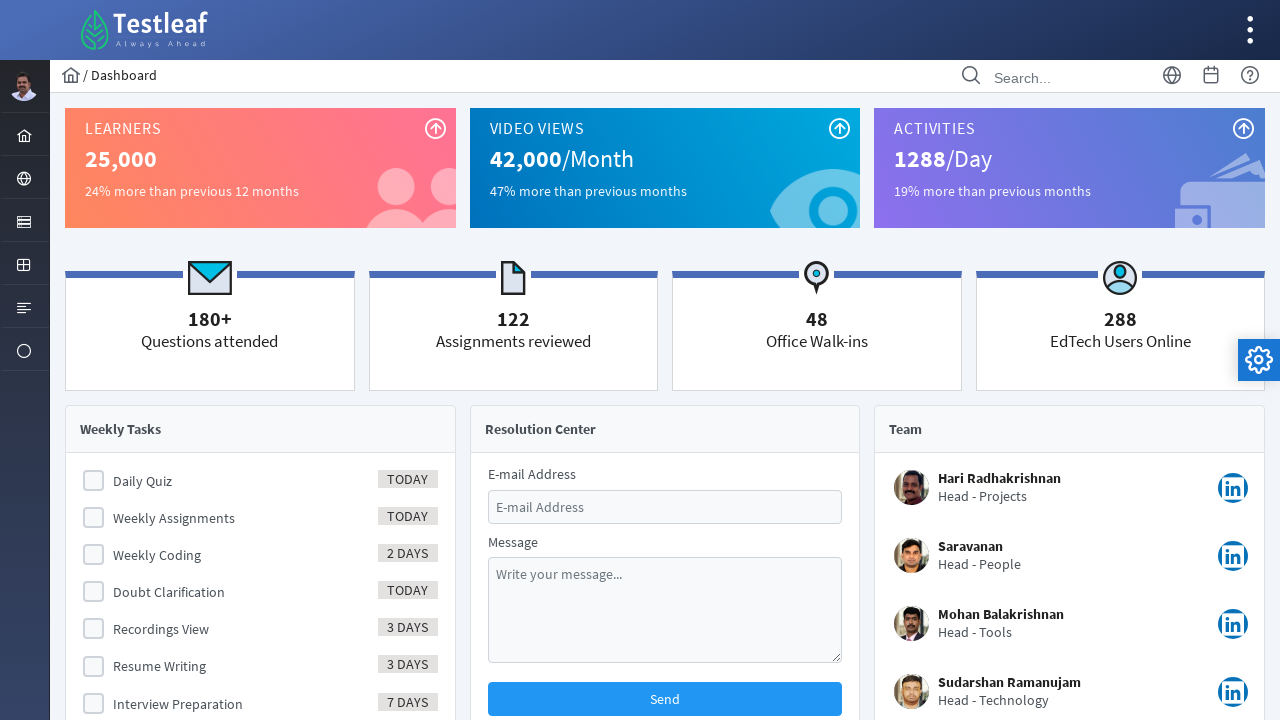

Retrieved page title
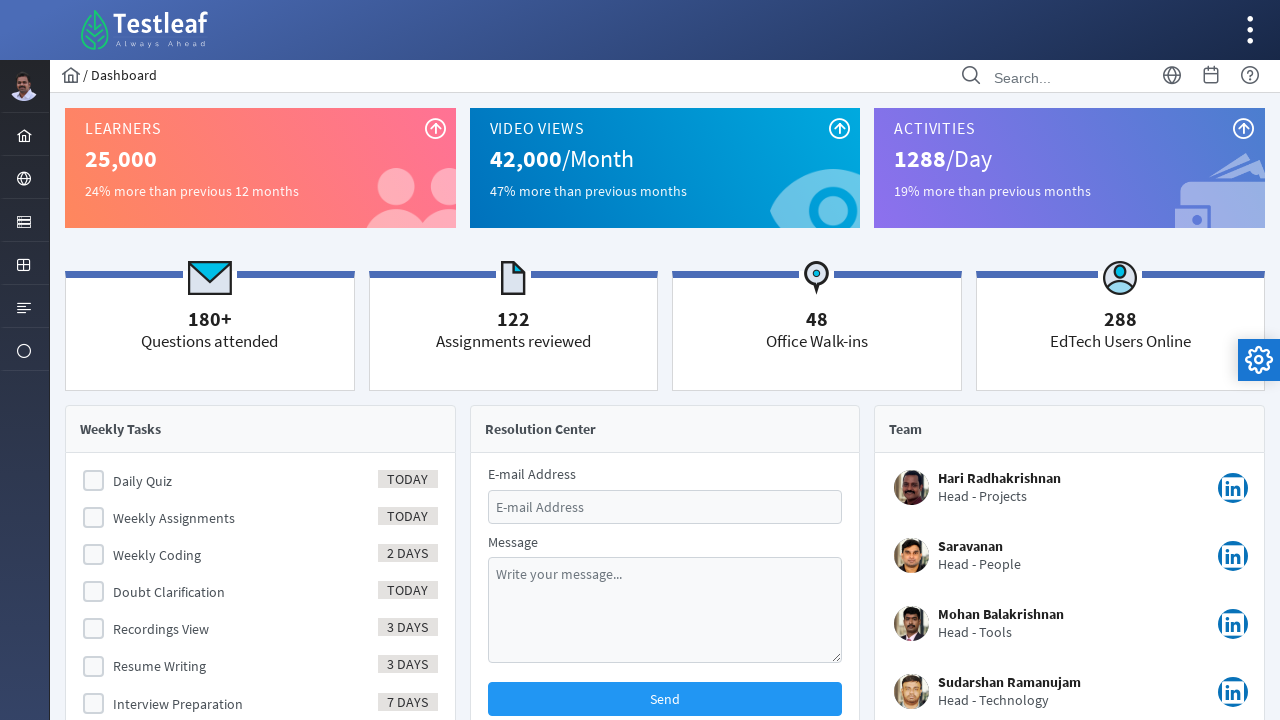

Title verification passed: 'Dashboard' matches expected 'Dashboard'
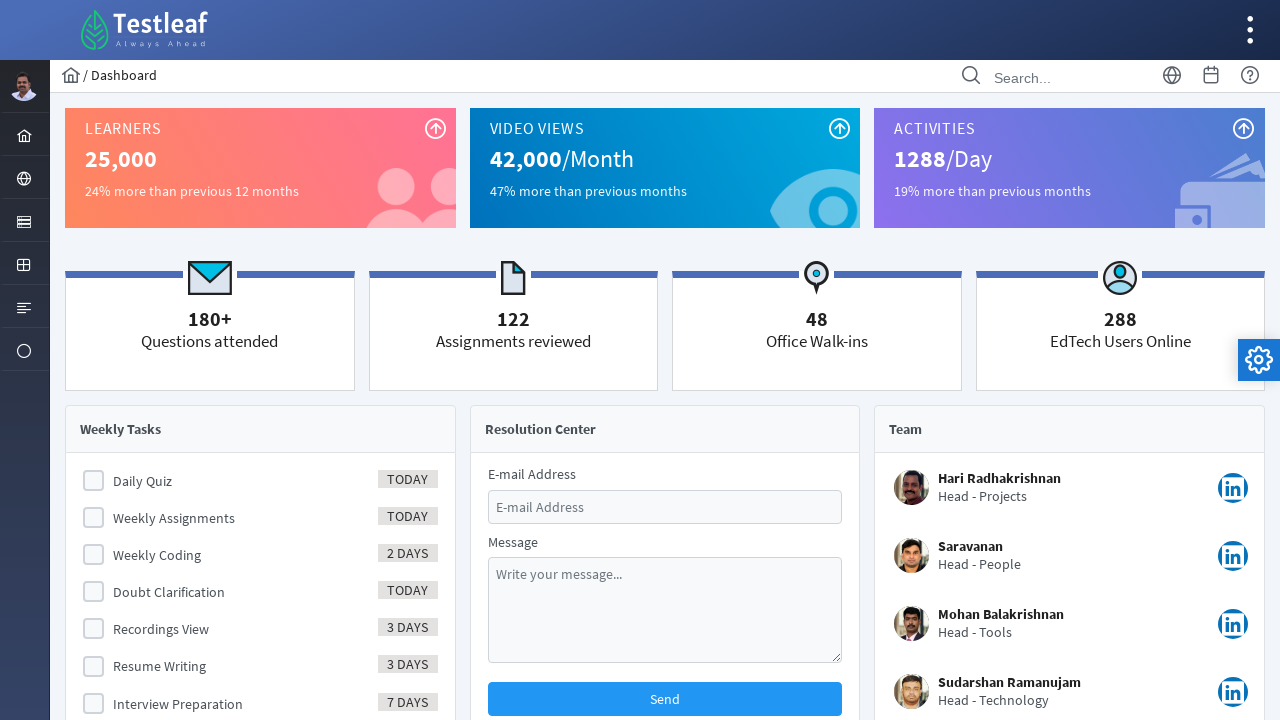

Navigated back to button page
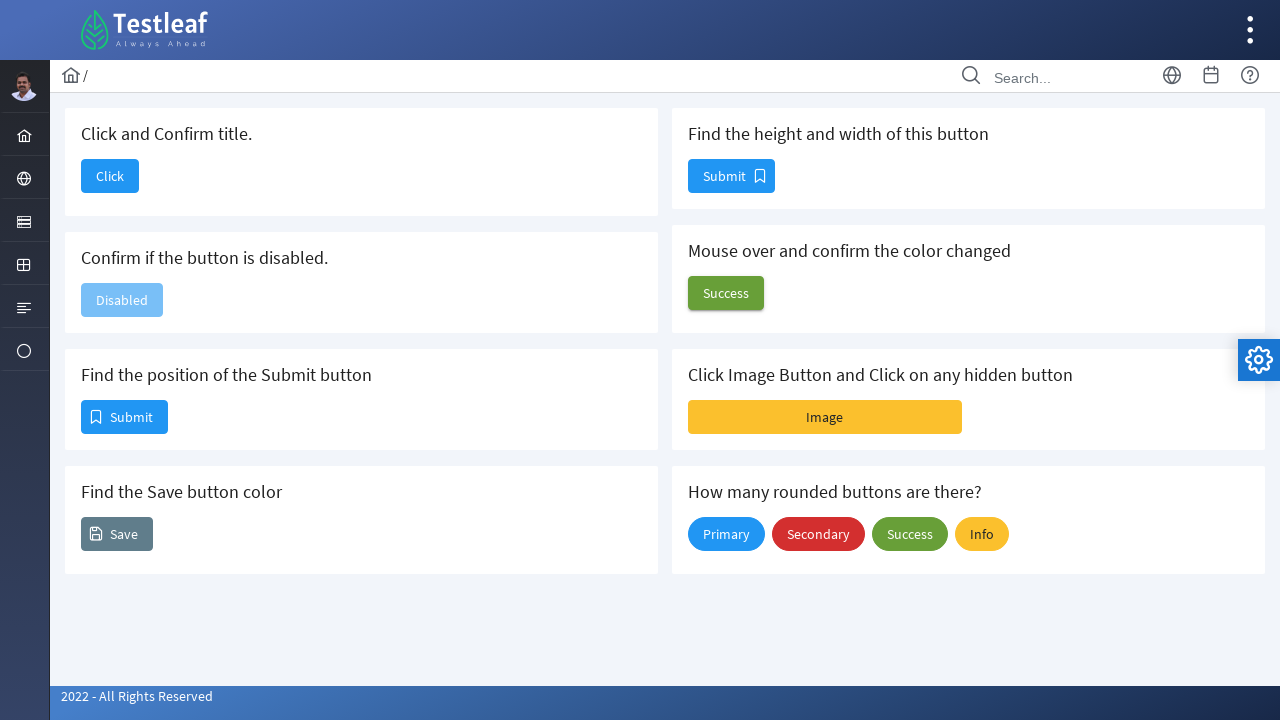

Button page loaded (domcontentloaded)
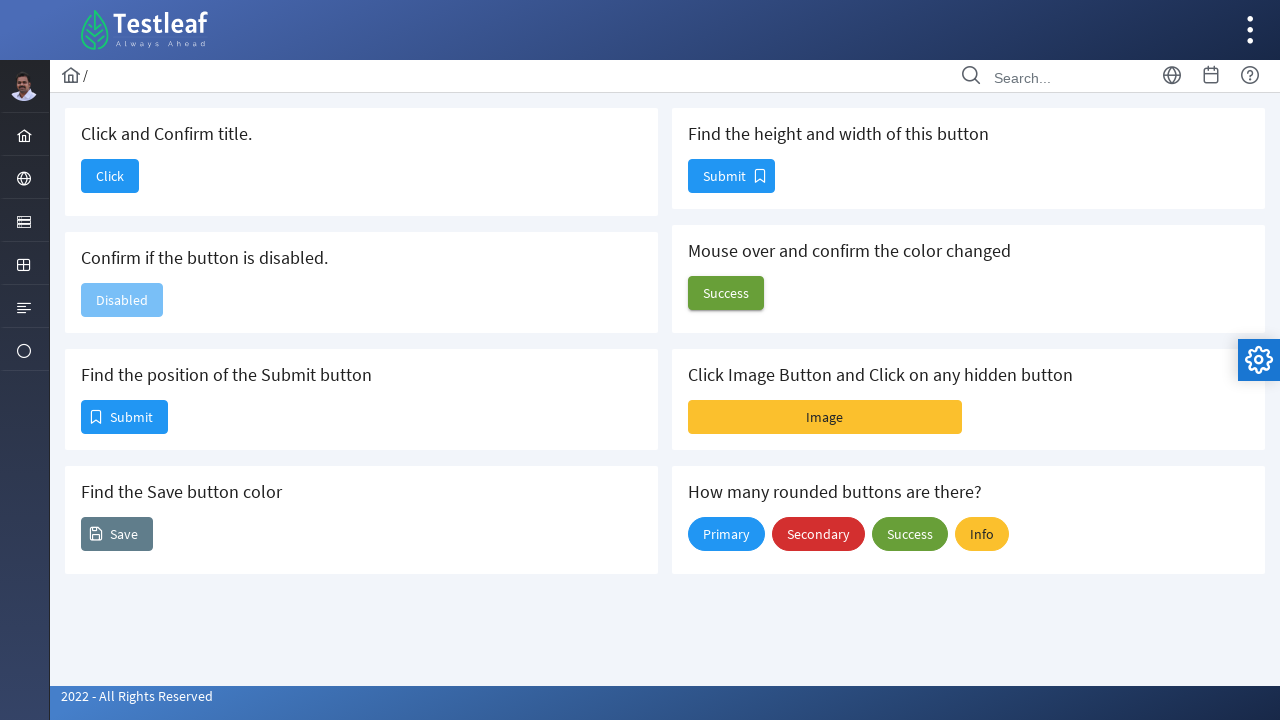

Located the Submit button element
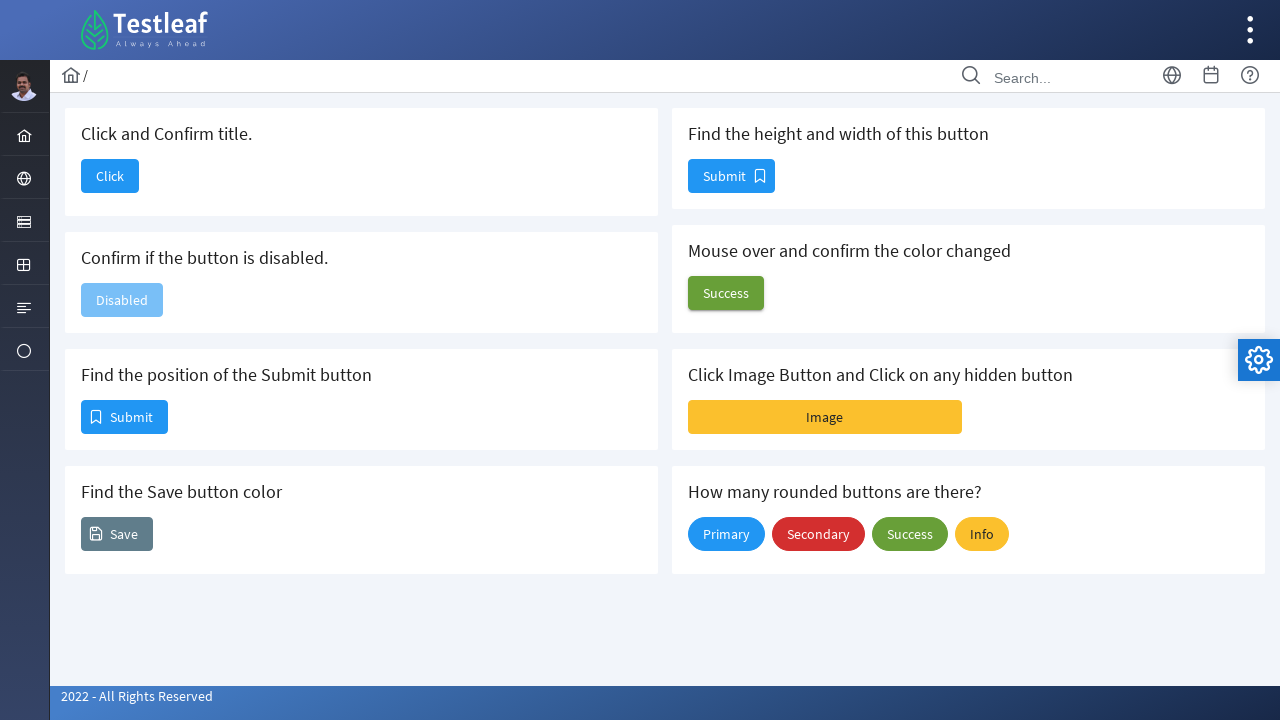

Retrieved bounding box coordinates of Submit button
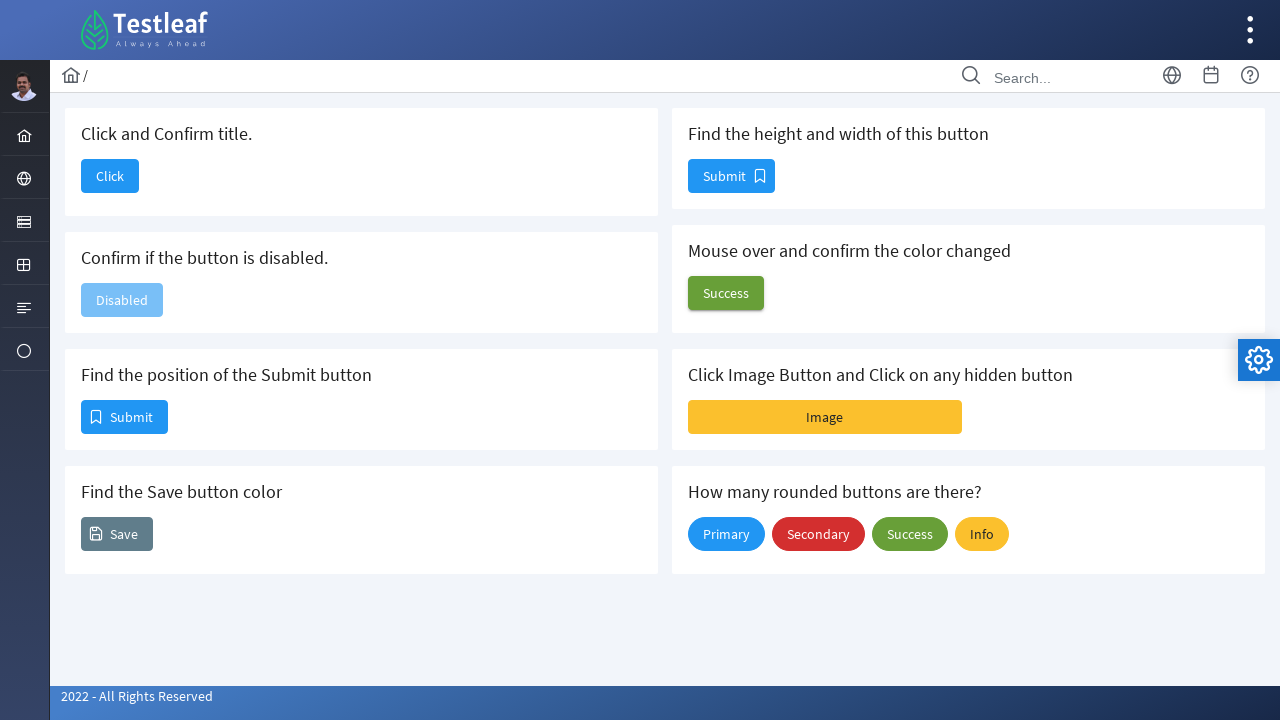

Submit button position: x=81, y=400
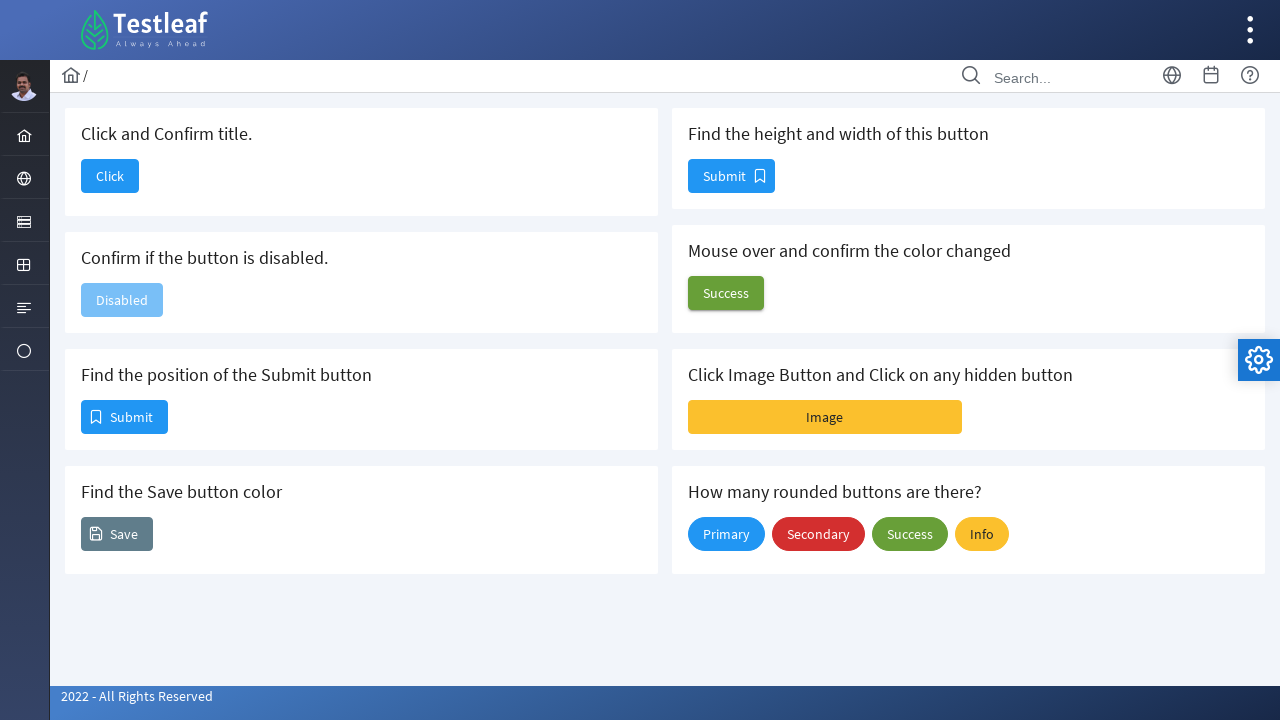

Located the Save button element
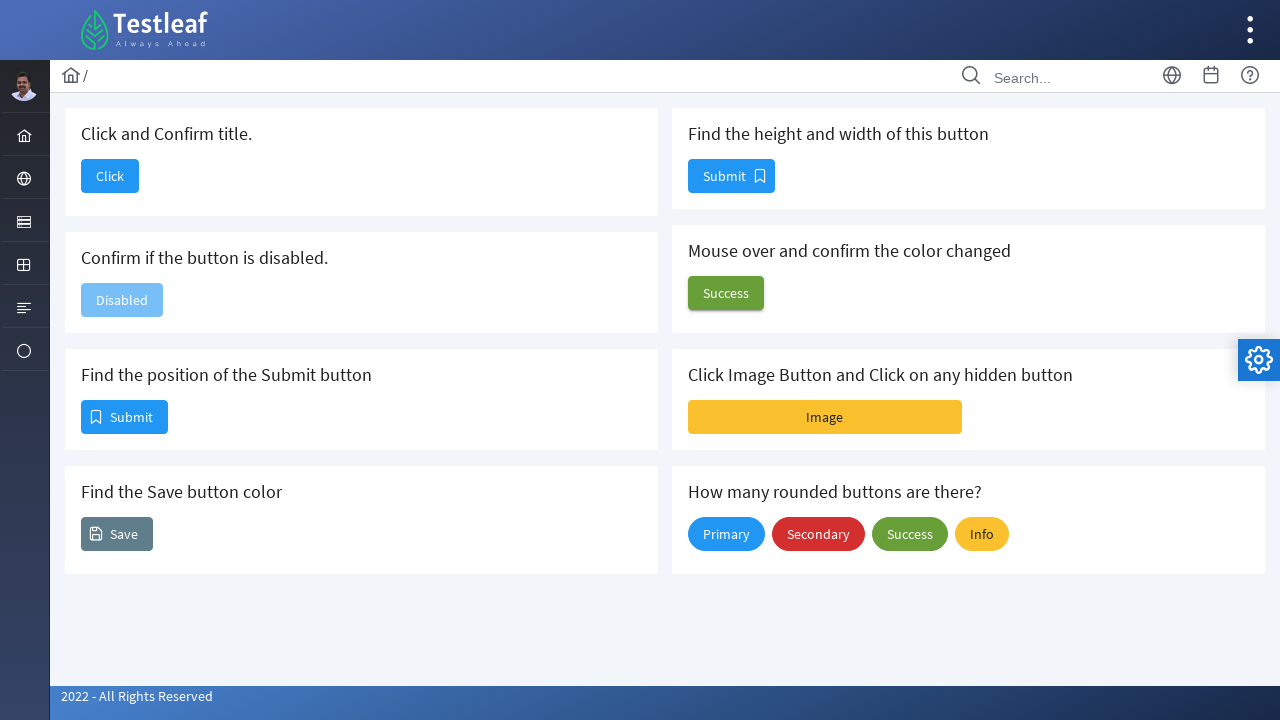

Retrieved Save button color: rgb(96, 125, 139)
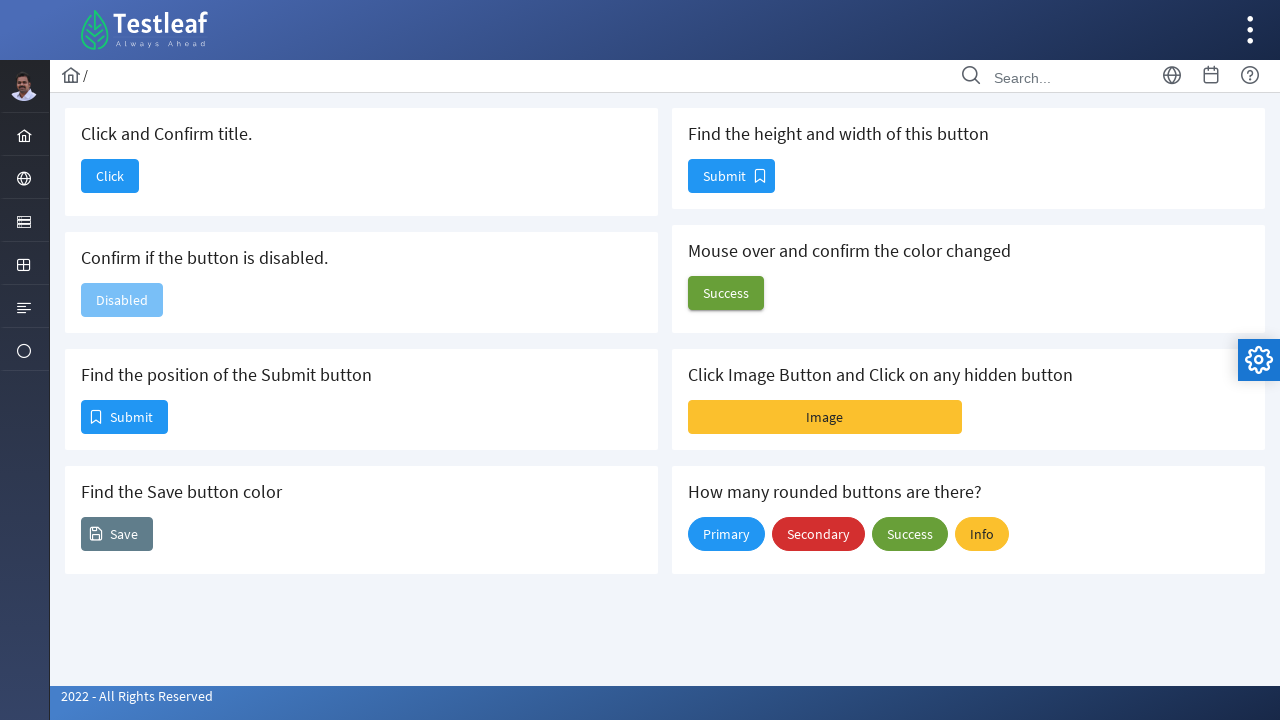

Located the button for dimension measurement
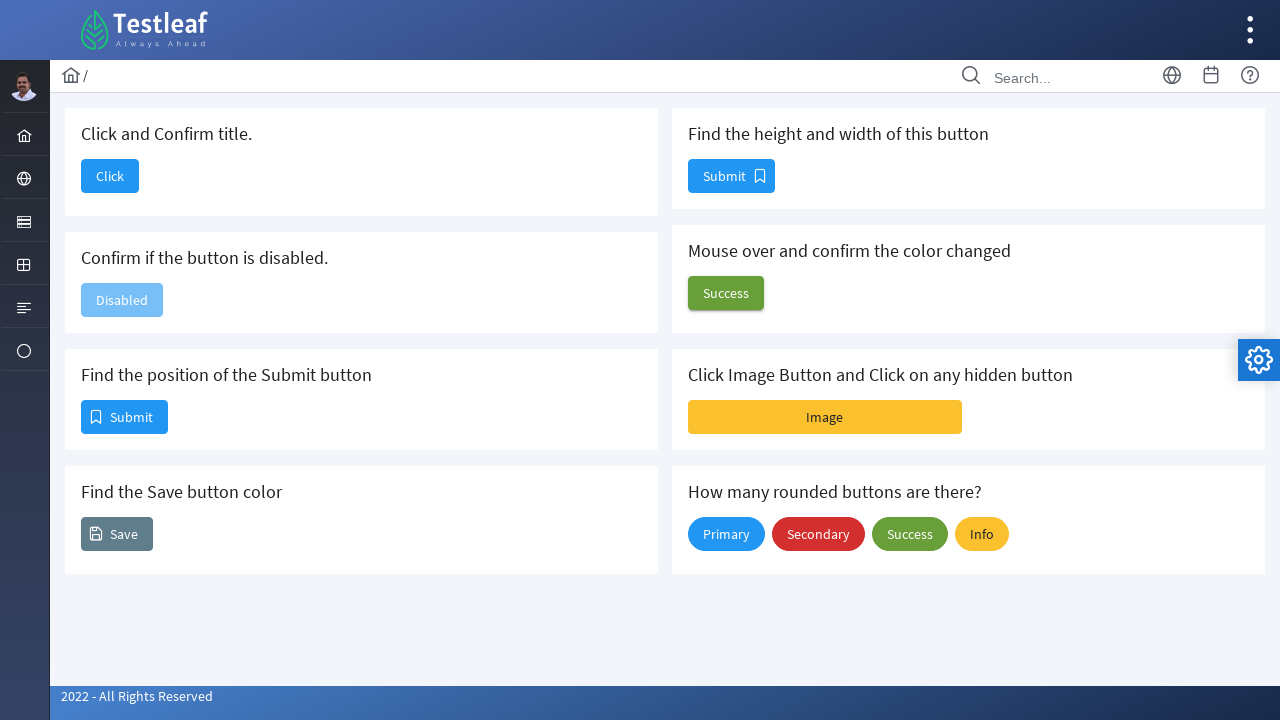

Retrieved bounding box for button dimensions
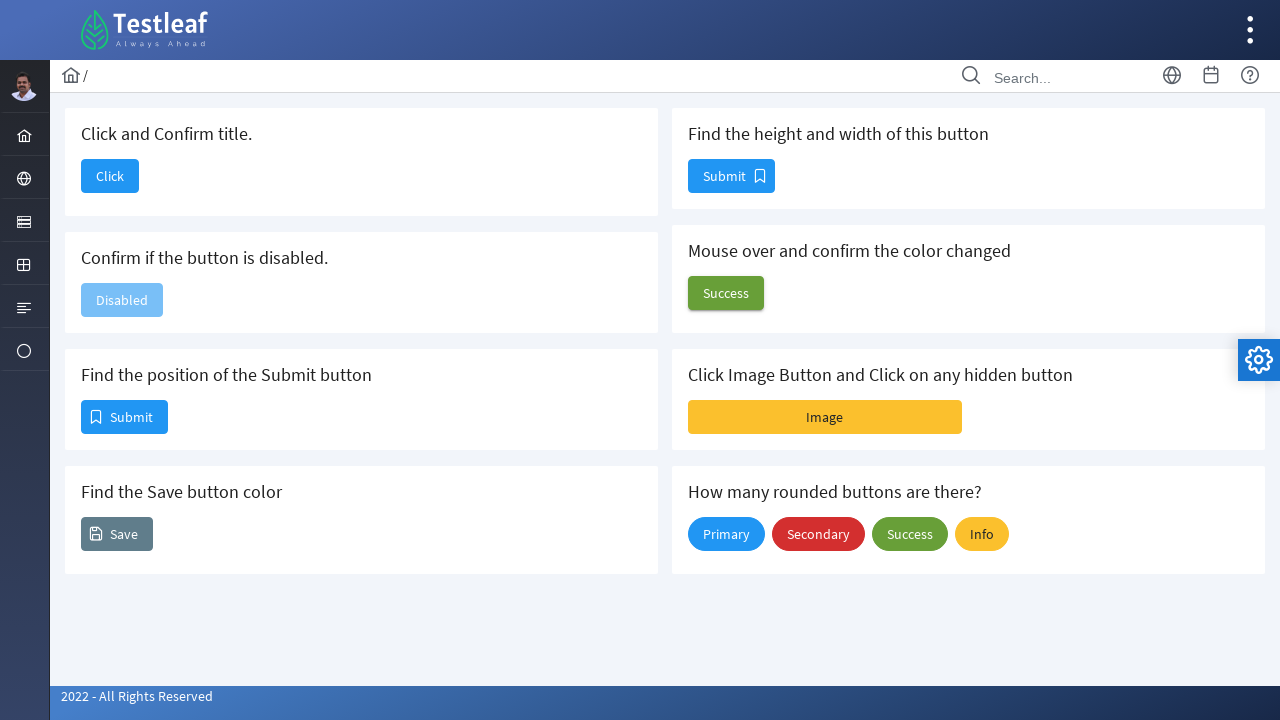

Button dimensions: height=34, width=87
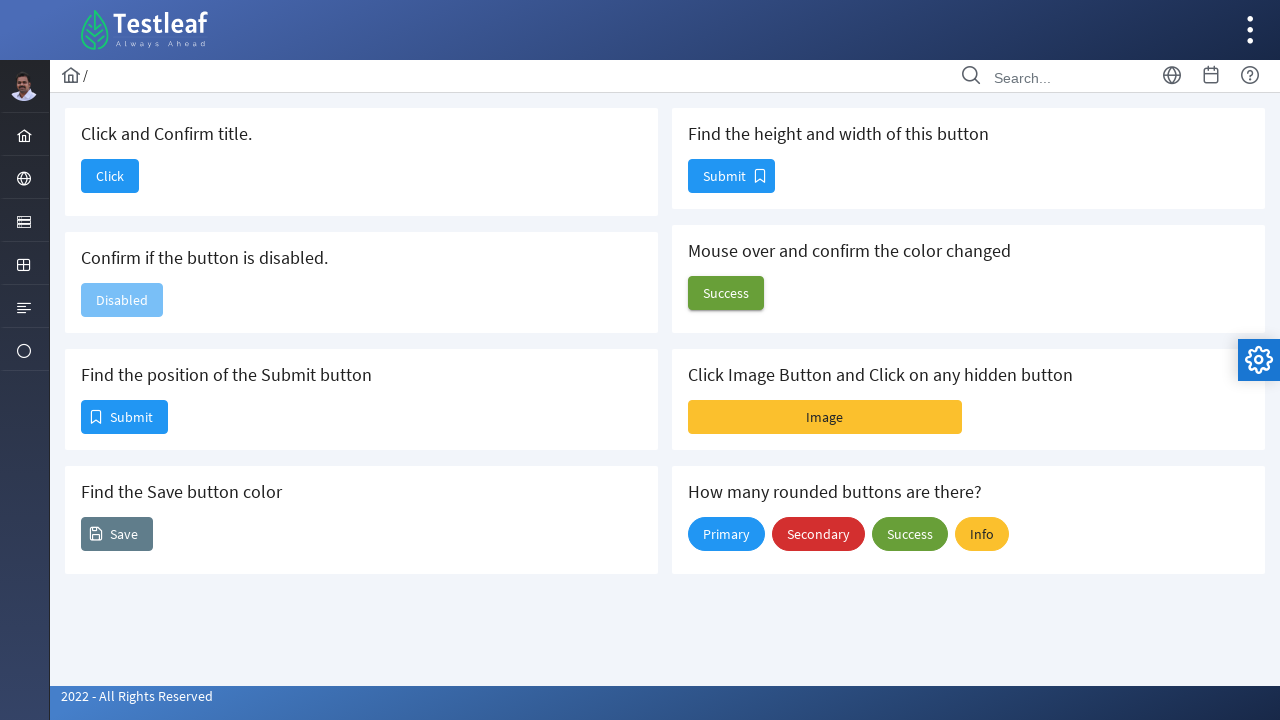

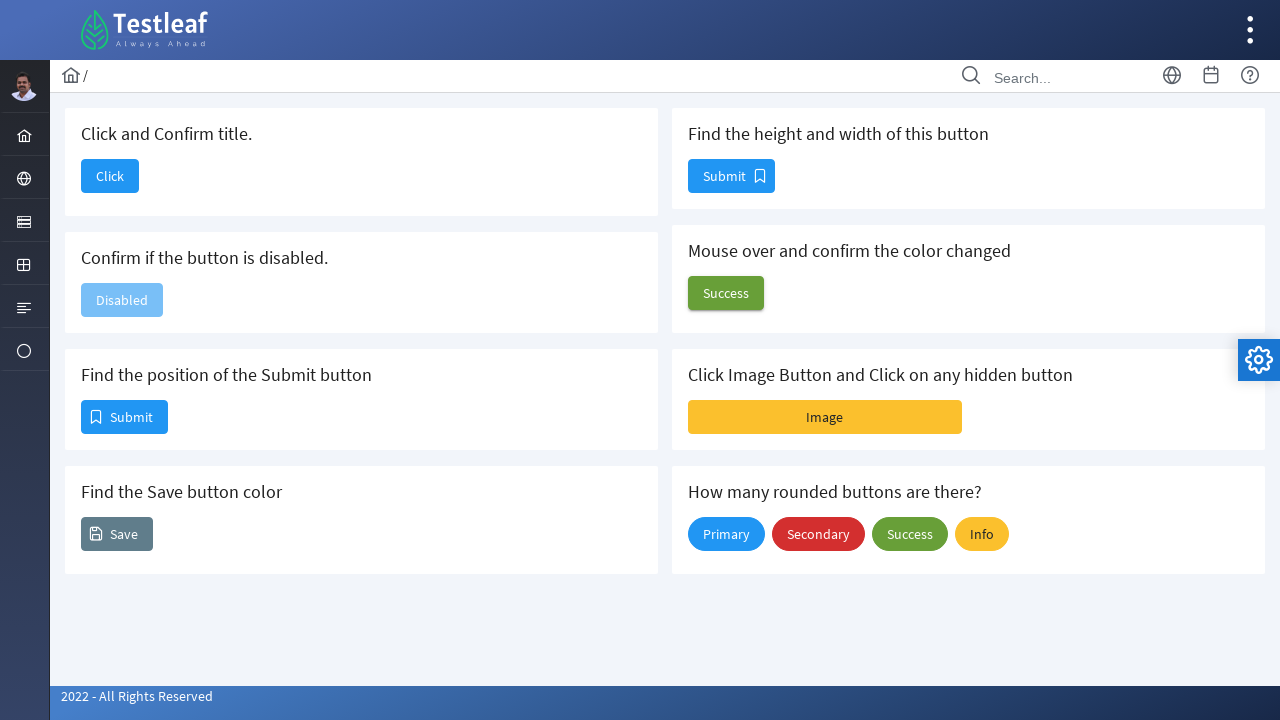